Solves a math captcha challenge by extracting a value from an image attribute, calculating the result, and submitting the form with checkbox selections

Starting URL: http://suninjuly.github.io/get_attribute.html

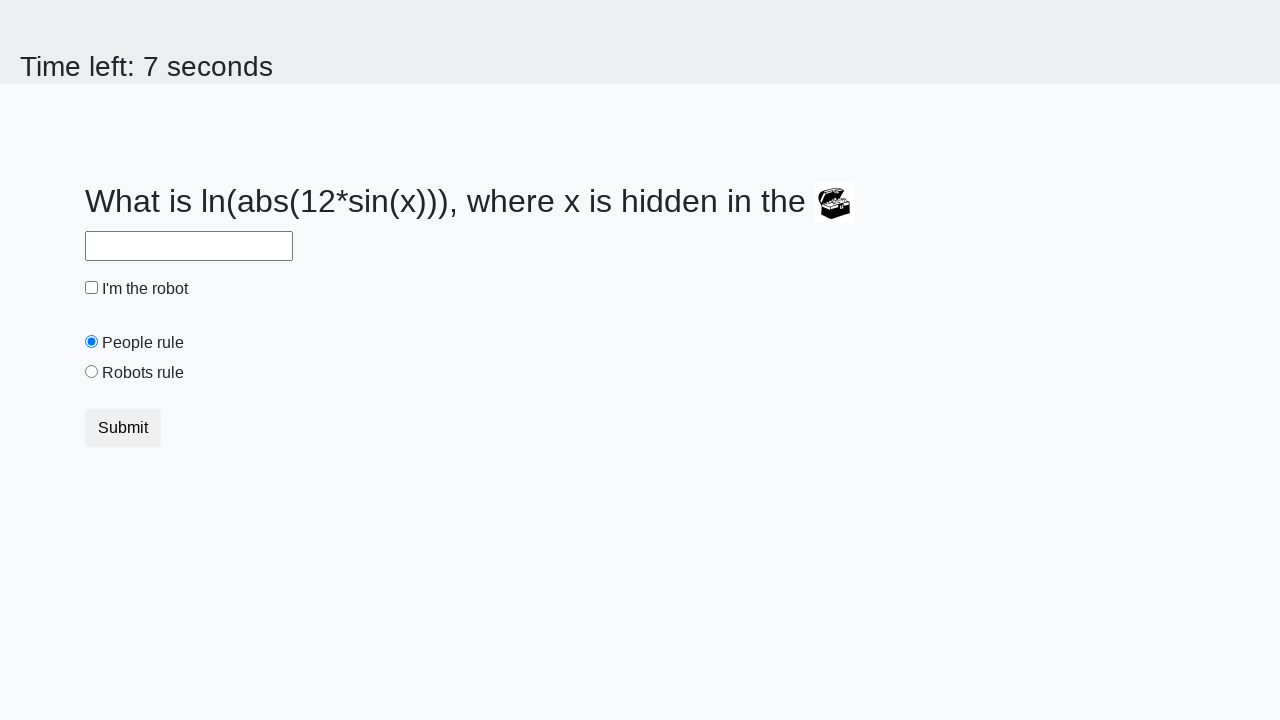

Located treasure chest image element
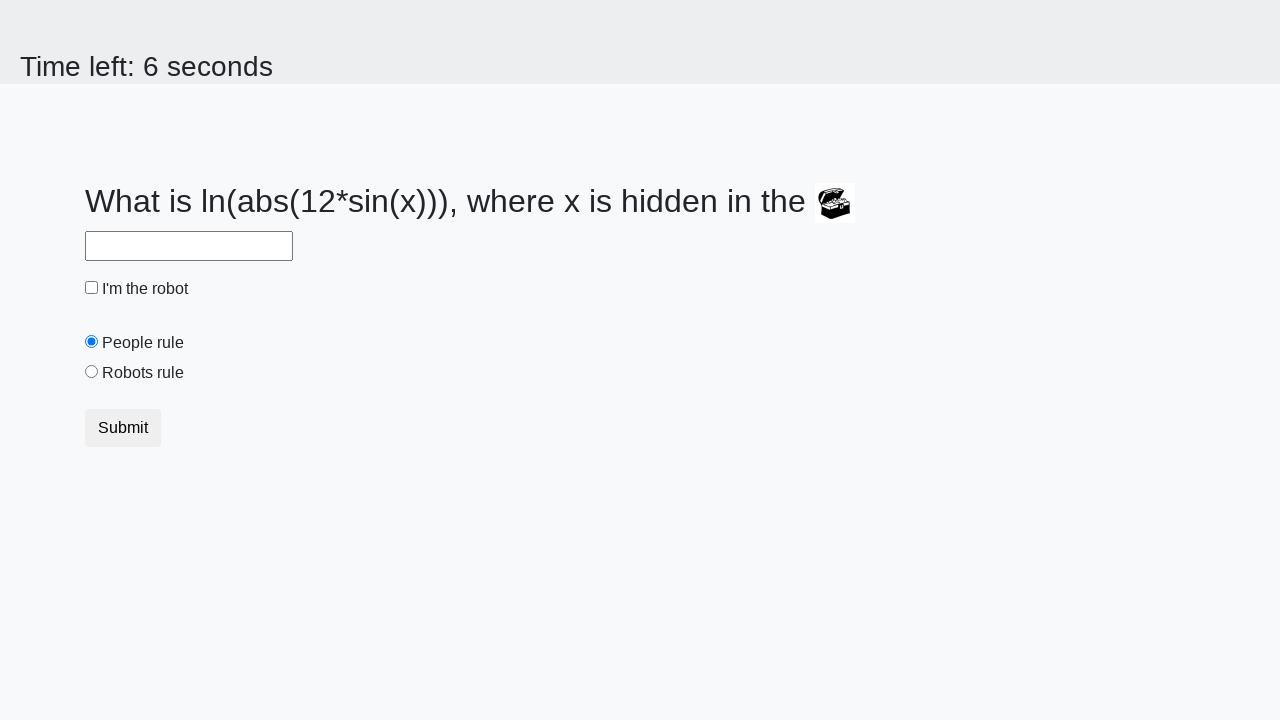

Extracted 'valuex' attribute from chest image: 680
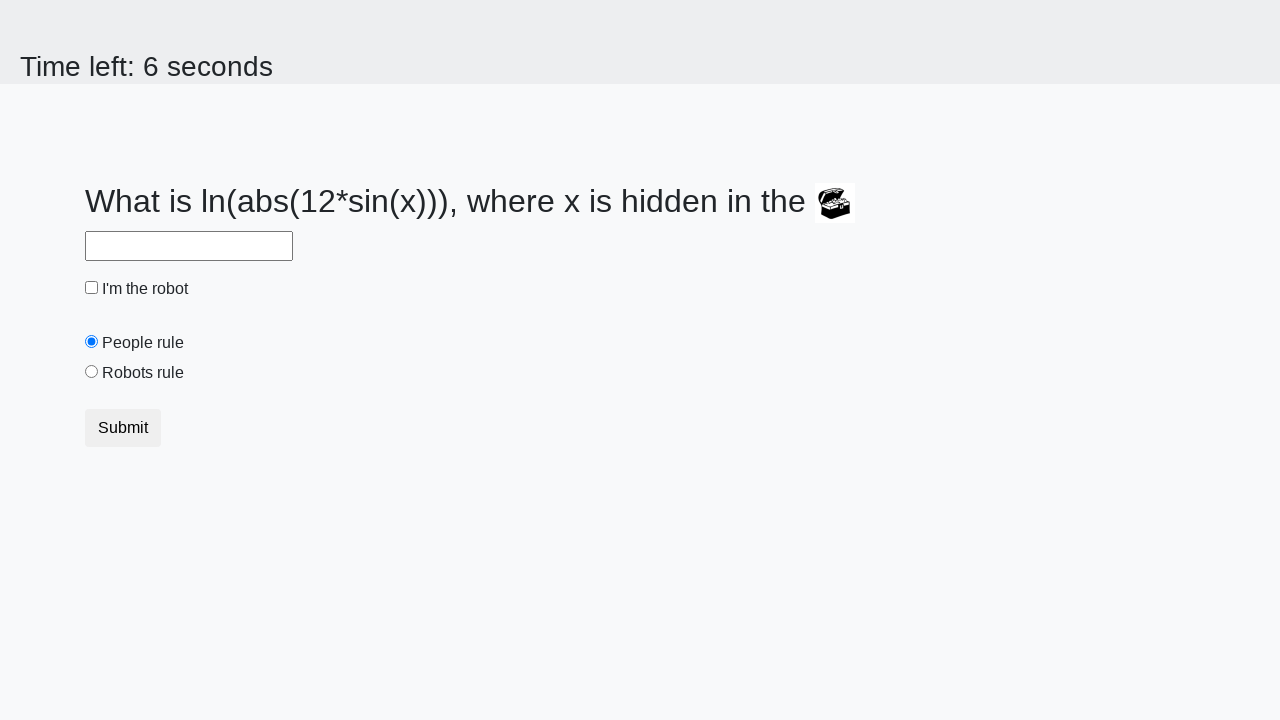

Calculated math captcha result: log(abs(12 * sin(680))) = 2.472875486640998
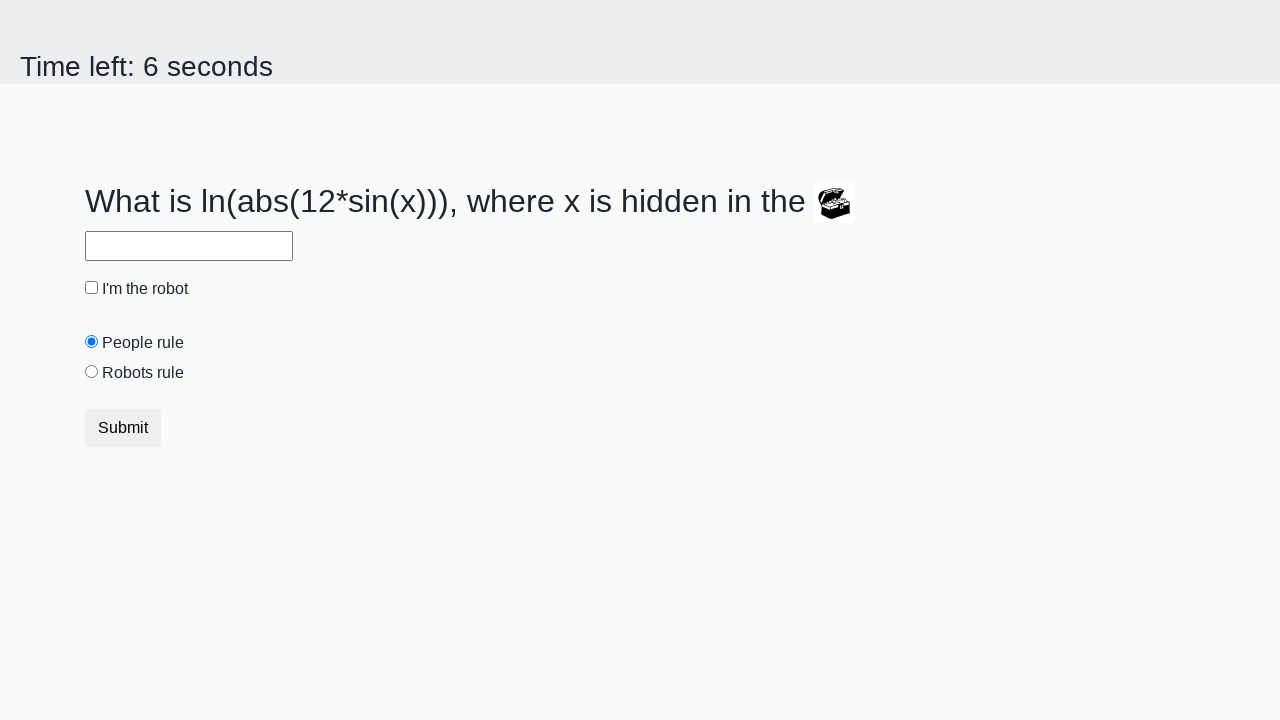

Filled answer field with calculated result: 2.472875486640998 on input#answer
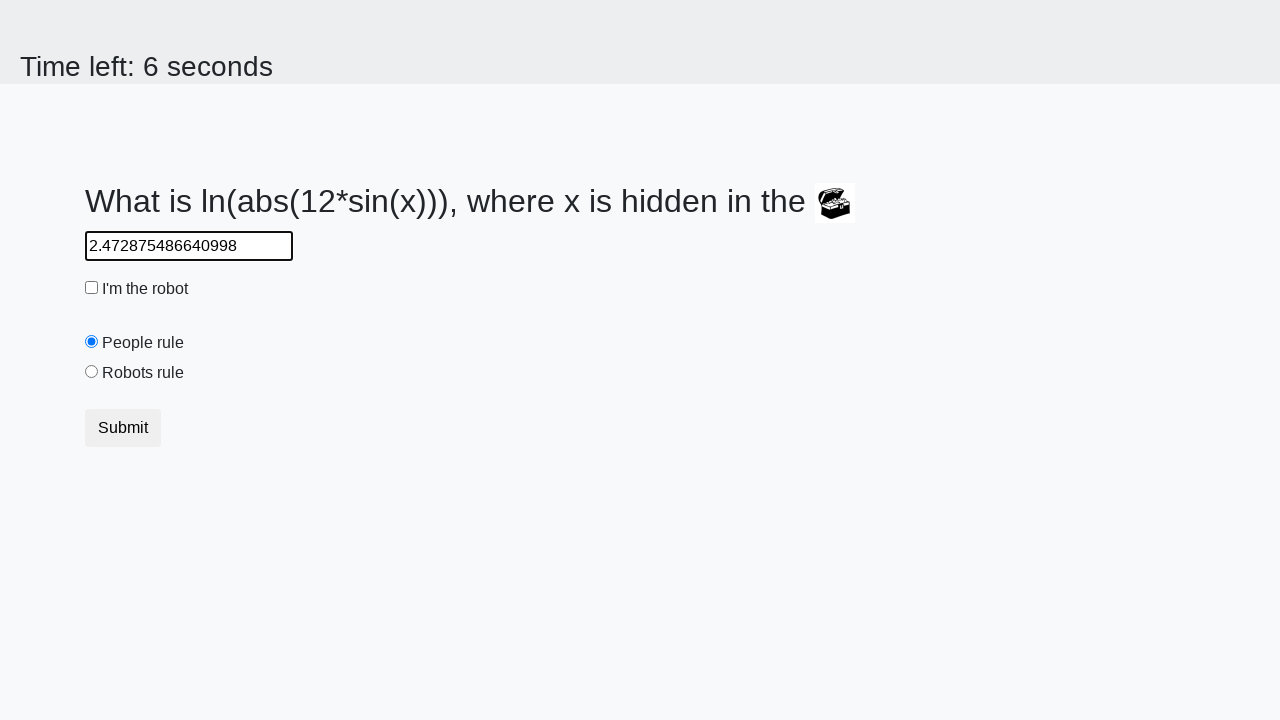

Checked the robot checkbox at (92, 288) on input#robotCheckbox
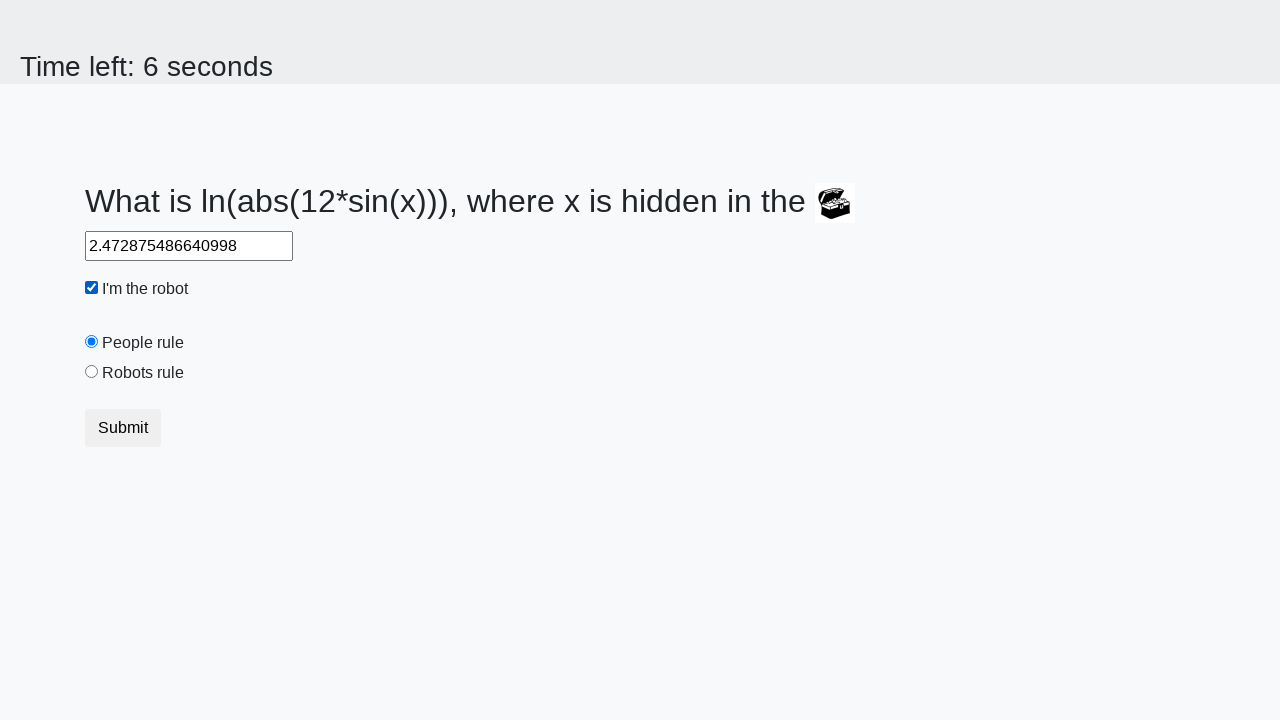

Selected the robots rule radio button at (92, 372) on input#robotsRule
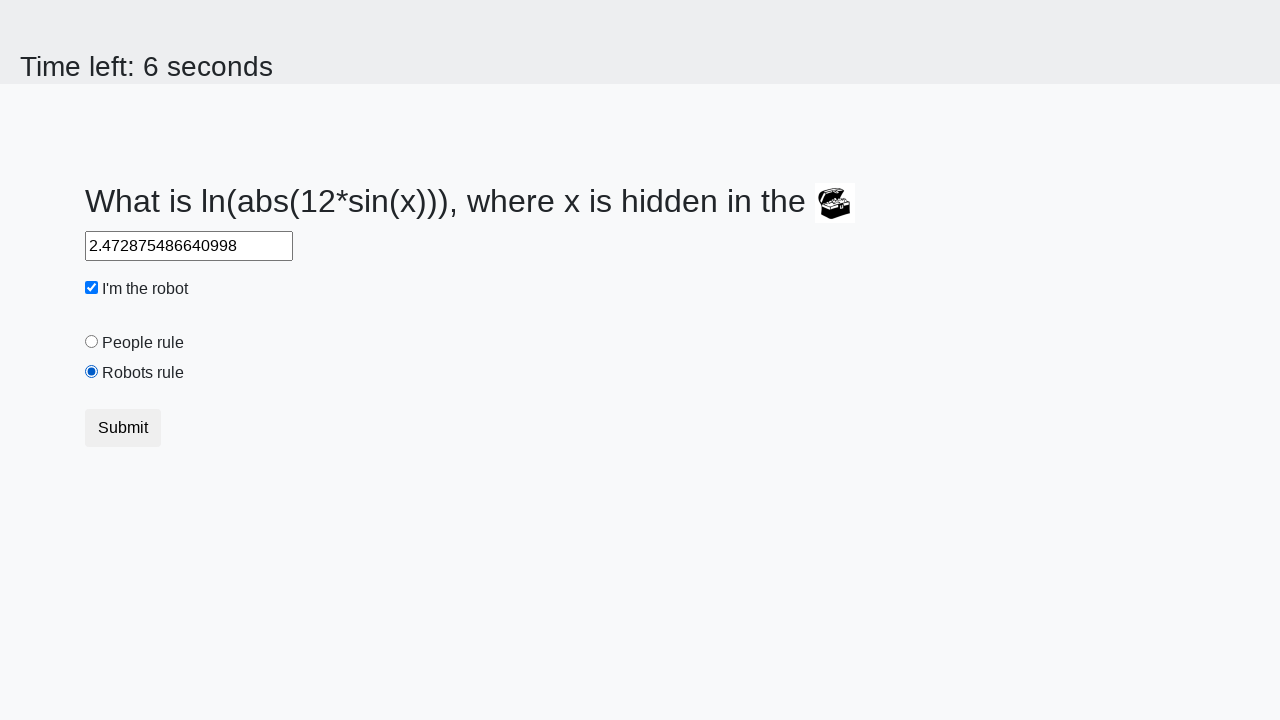

Submitted the form by clicking submit button at (123, 428) on button.btn
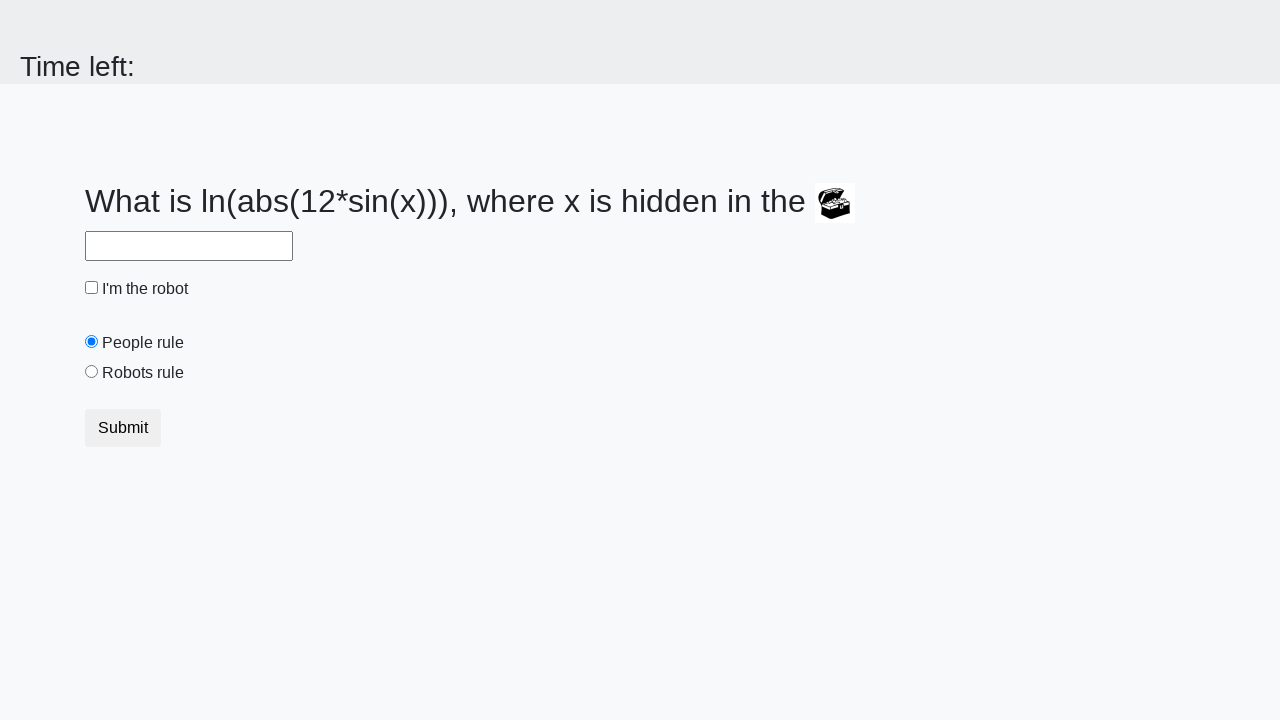

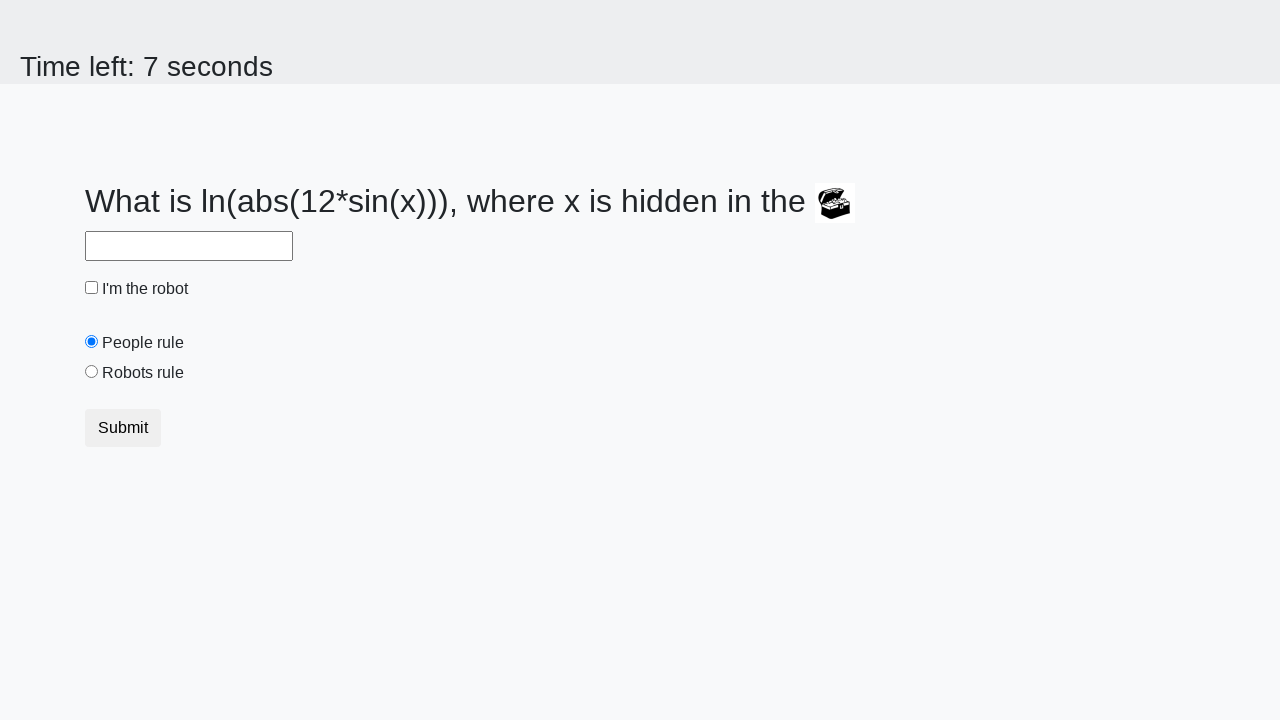